Tests a form with various controllers by filling in first name, last name, selecting a continent from a dropdown, and submitting the form to verify the URL contains the entered values.

Starting URL: https://atidcollege.co.il/Xamples/ex_controllers.html

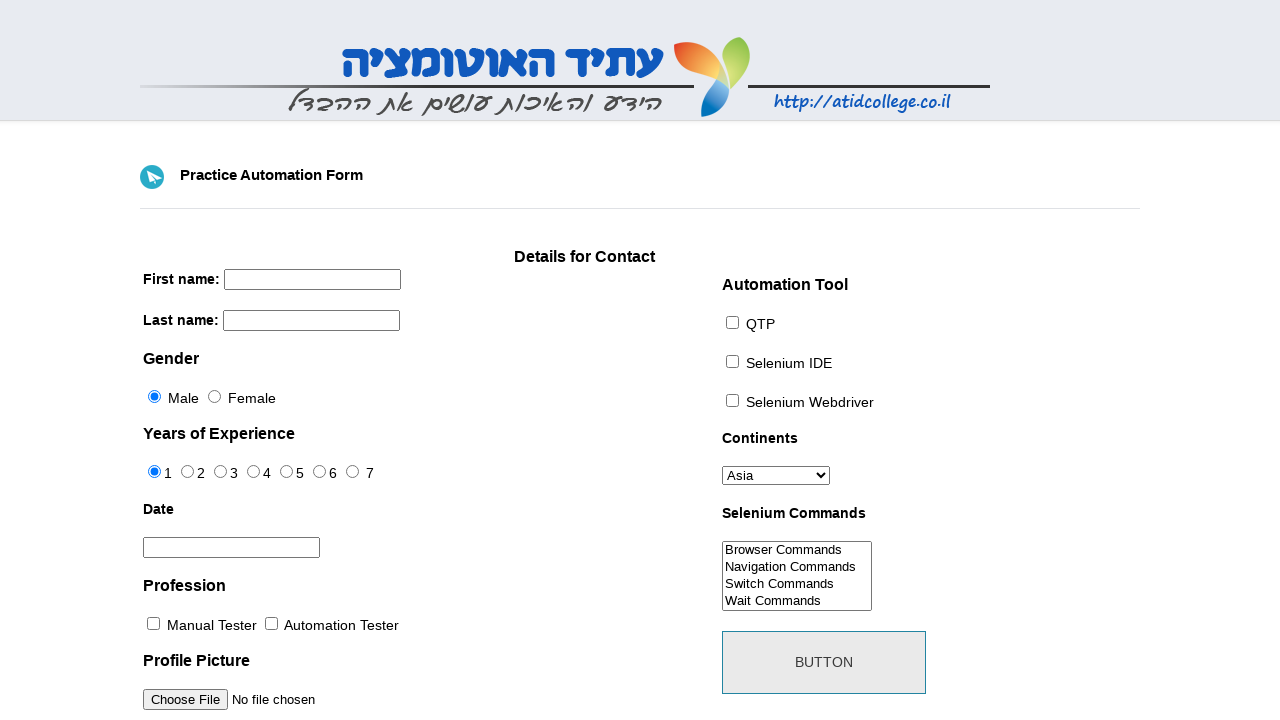

Cleared first name field on input[name='firstname']
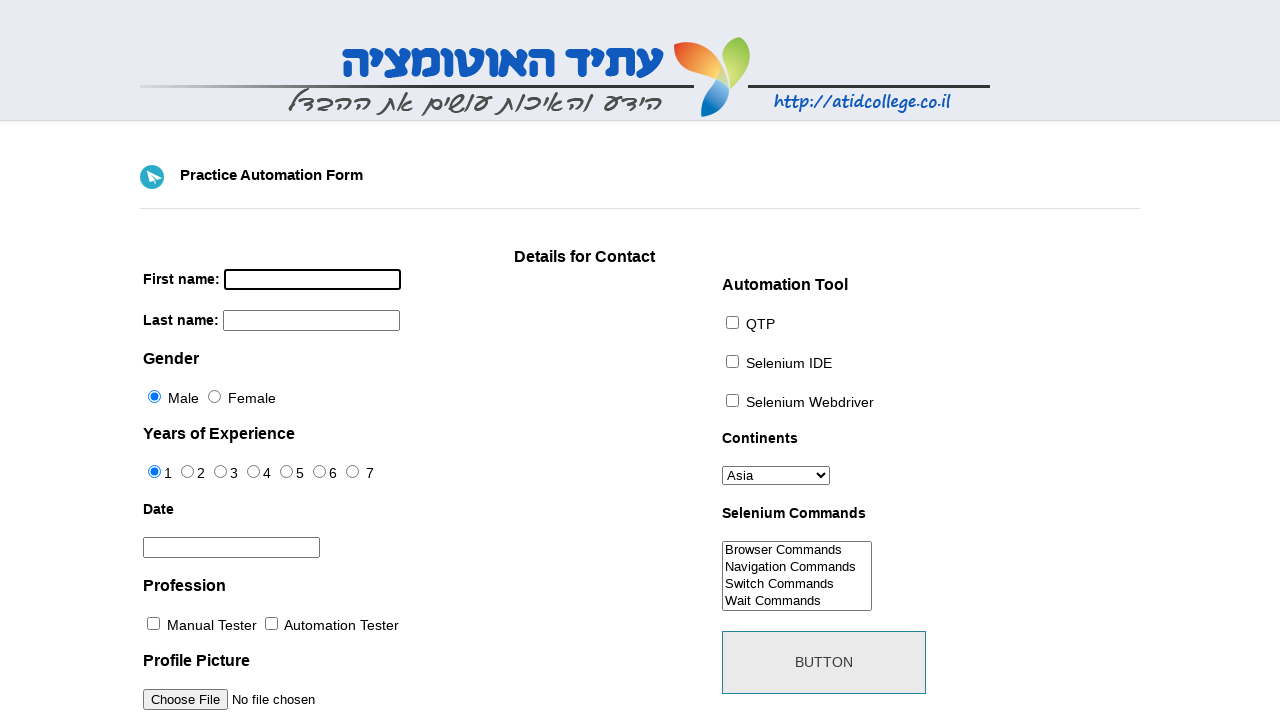

Filled first name field with 'Igor' on input[name='firstname']
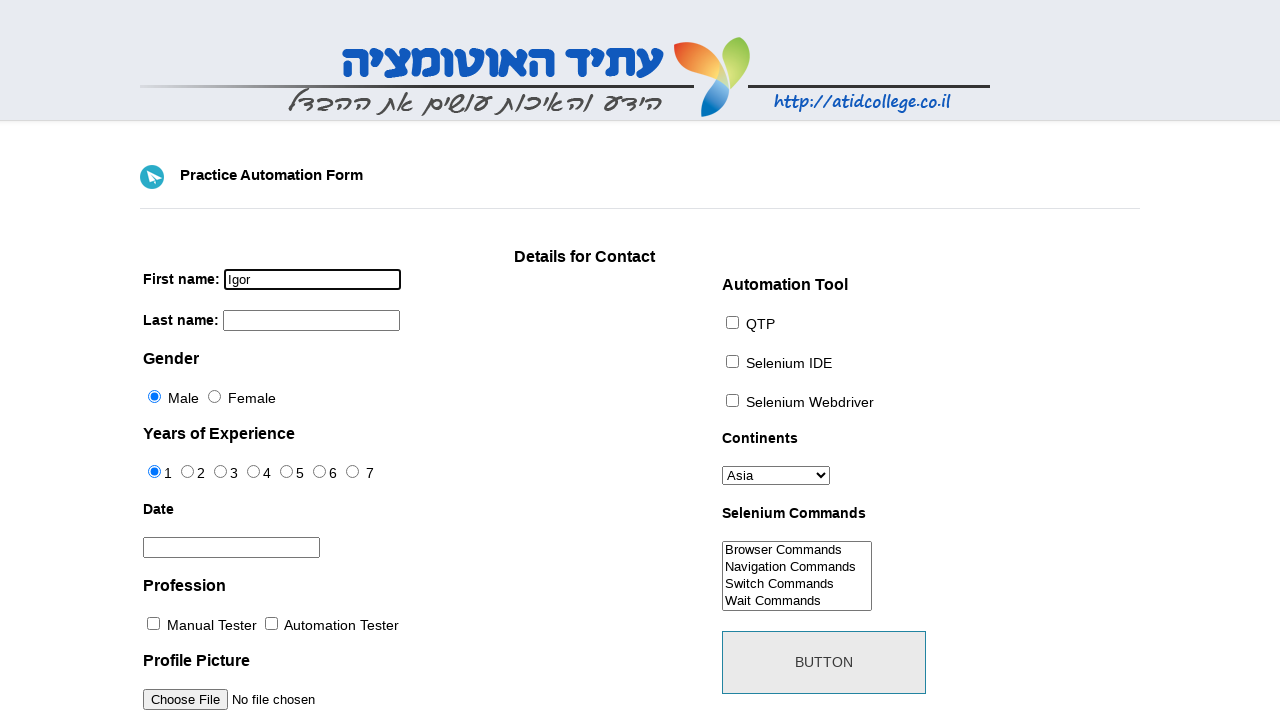

Cleared last name field on input[name='lastname']
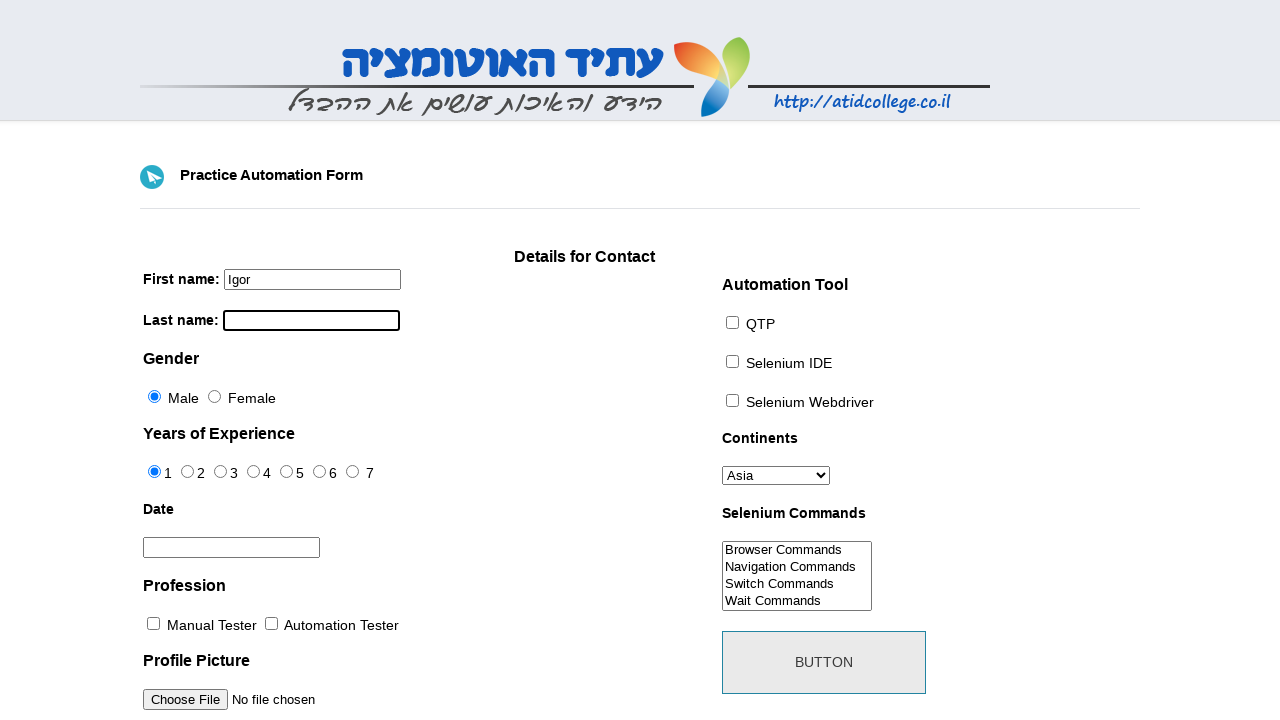

Filled last name field with 'Khaykin' on input[name='lastname']
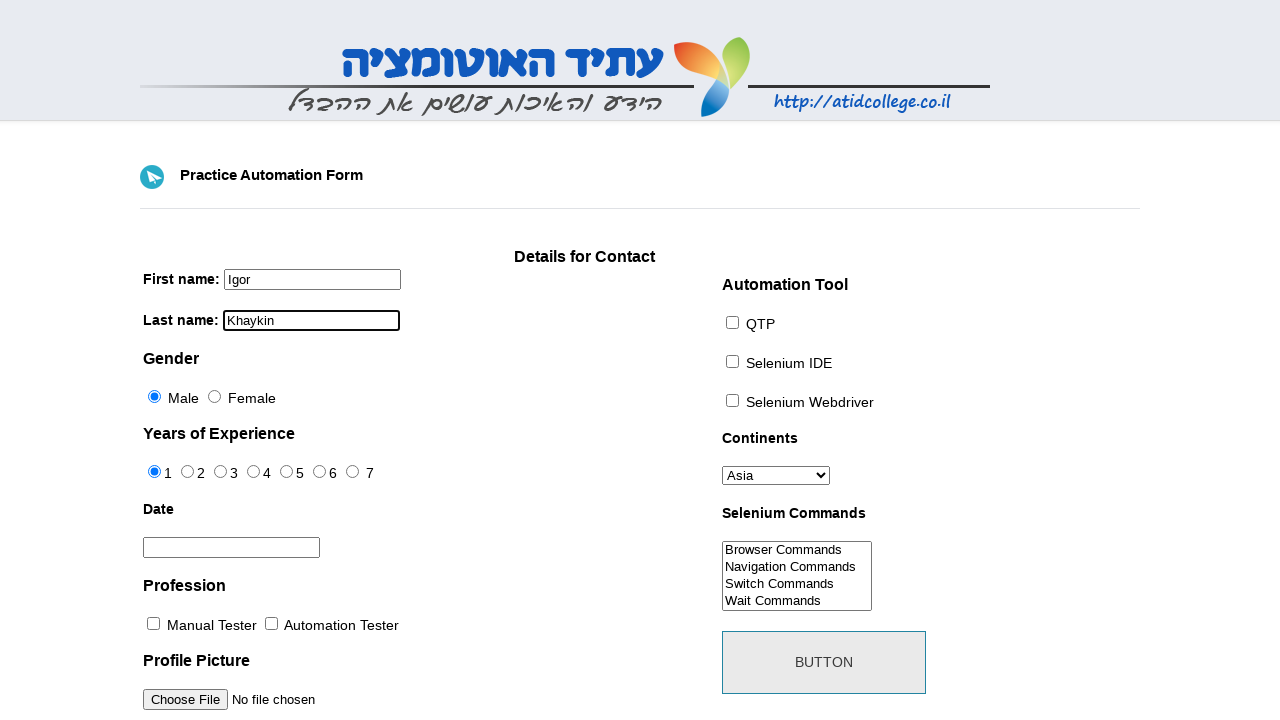

Selected 'Australia' from continent dropdown on #continents
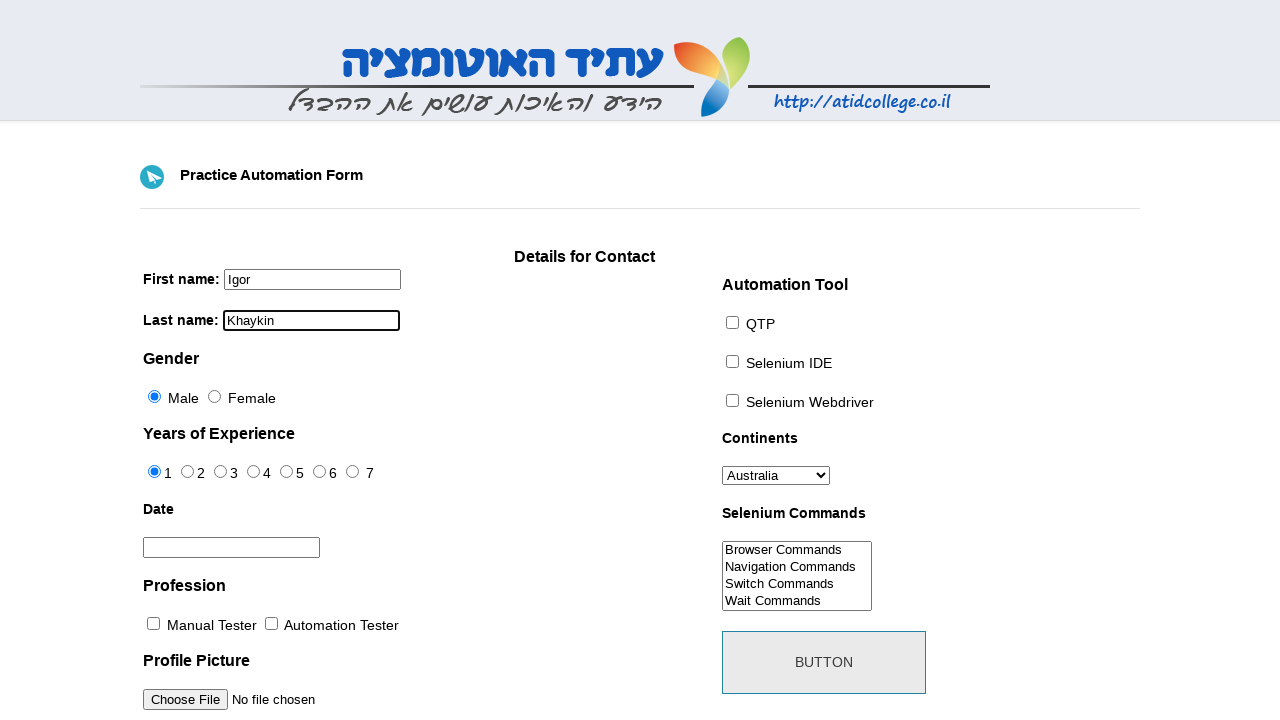

Clicked submit button to submit the form at (824, 662) on #submit
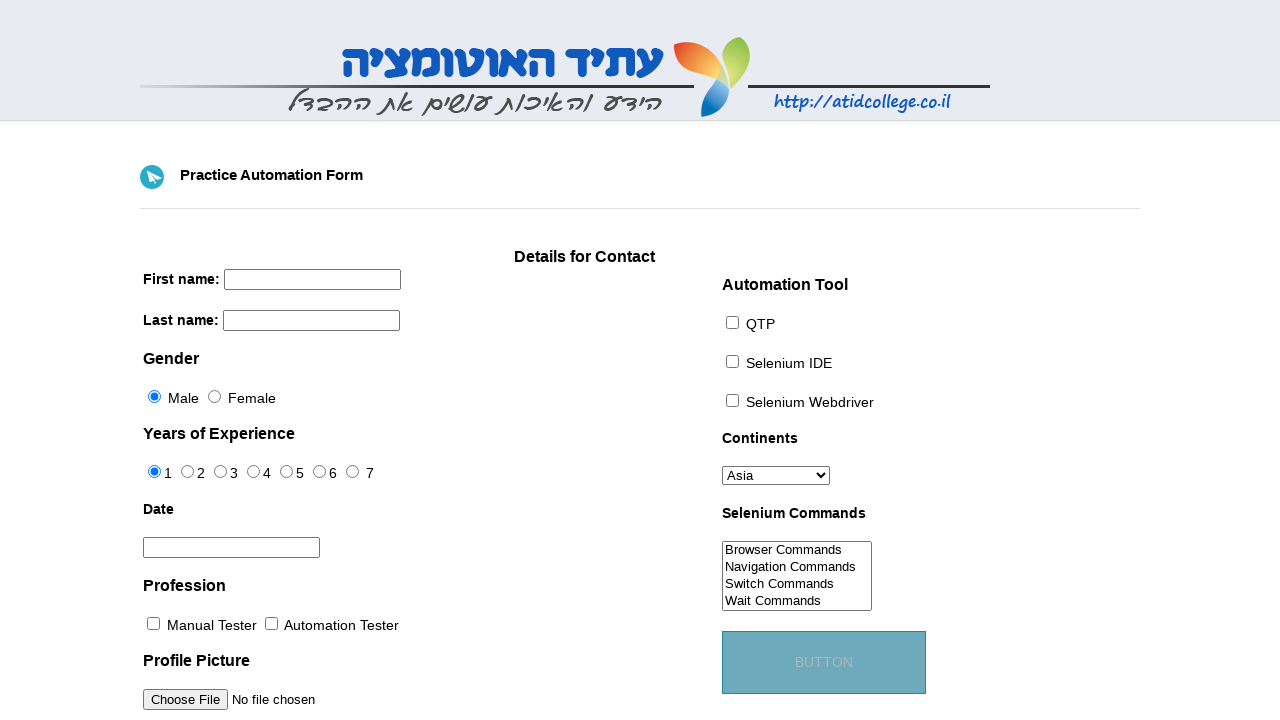

Waited for URL to contain 'firstname=Igor' parameter
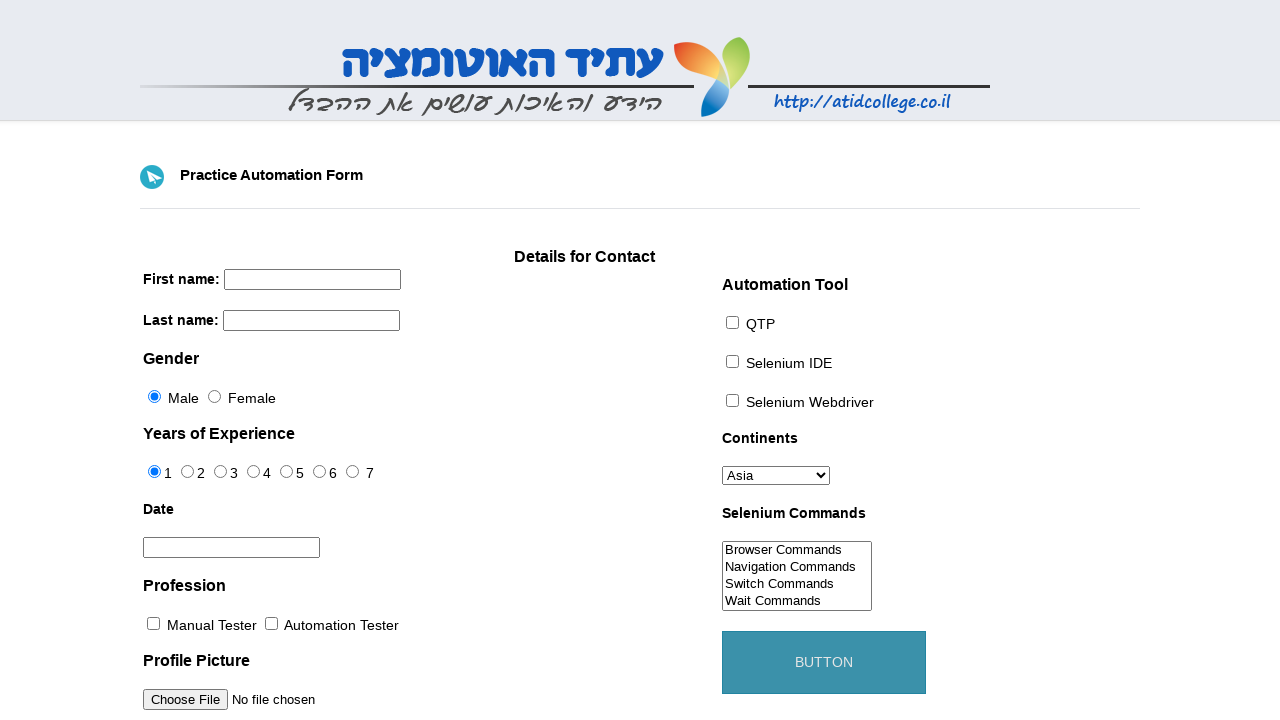

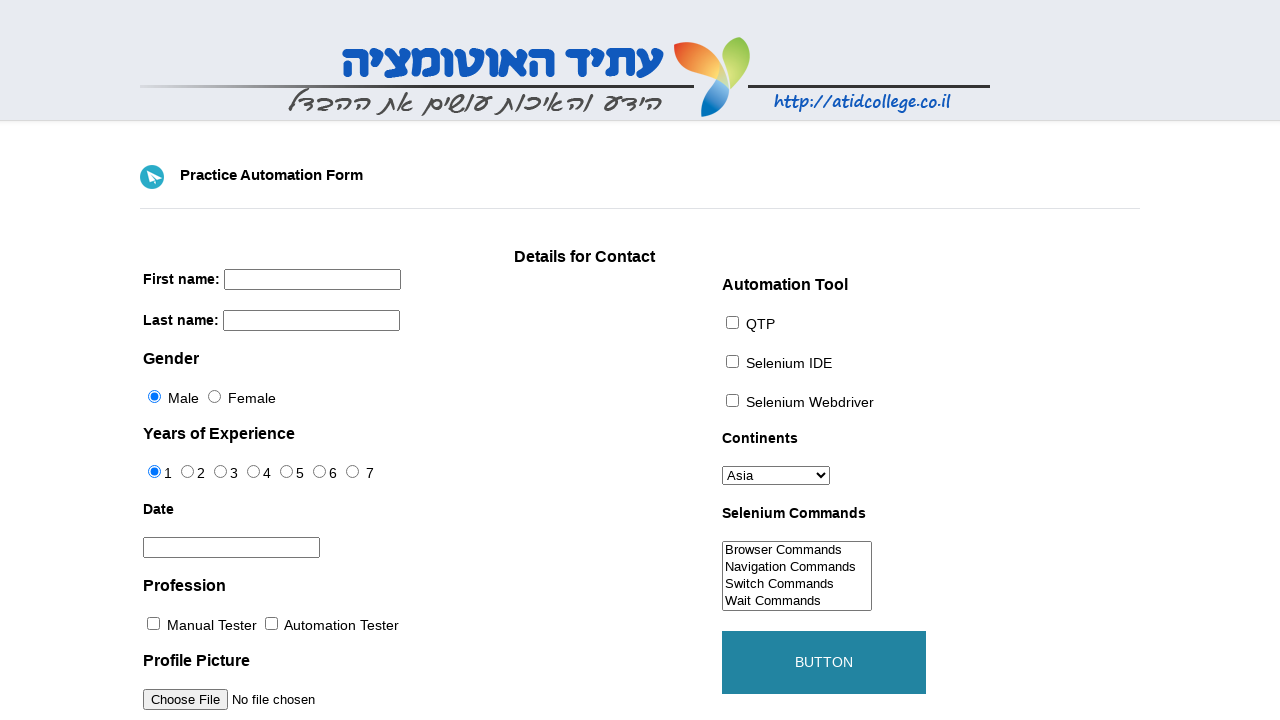